Tests a page with dynamic content by waiting for a button to become clickable, clicking it, and verifying a success message appears

Starting URL: http://suninjuly.github.io/wait2.html

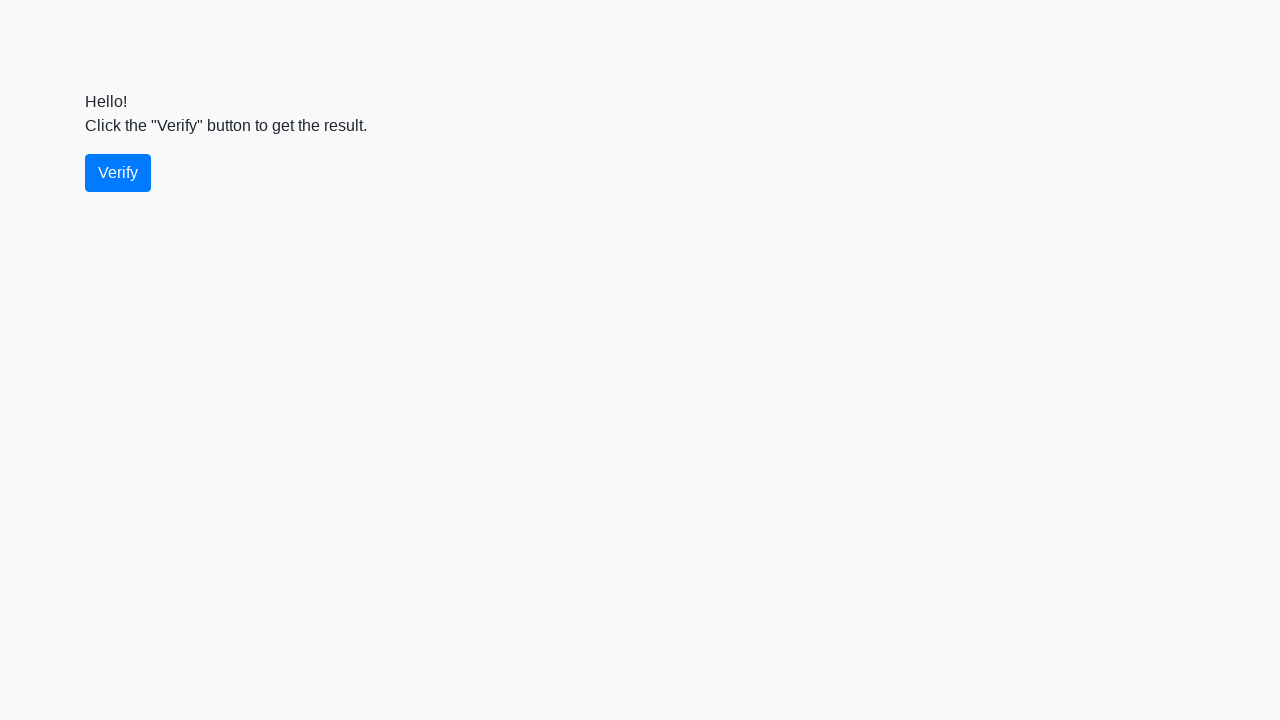

Waited for verify button to become visible
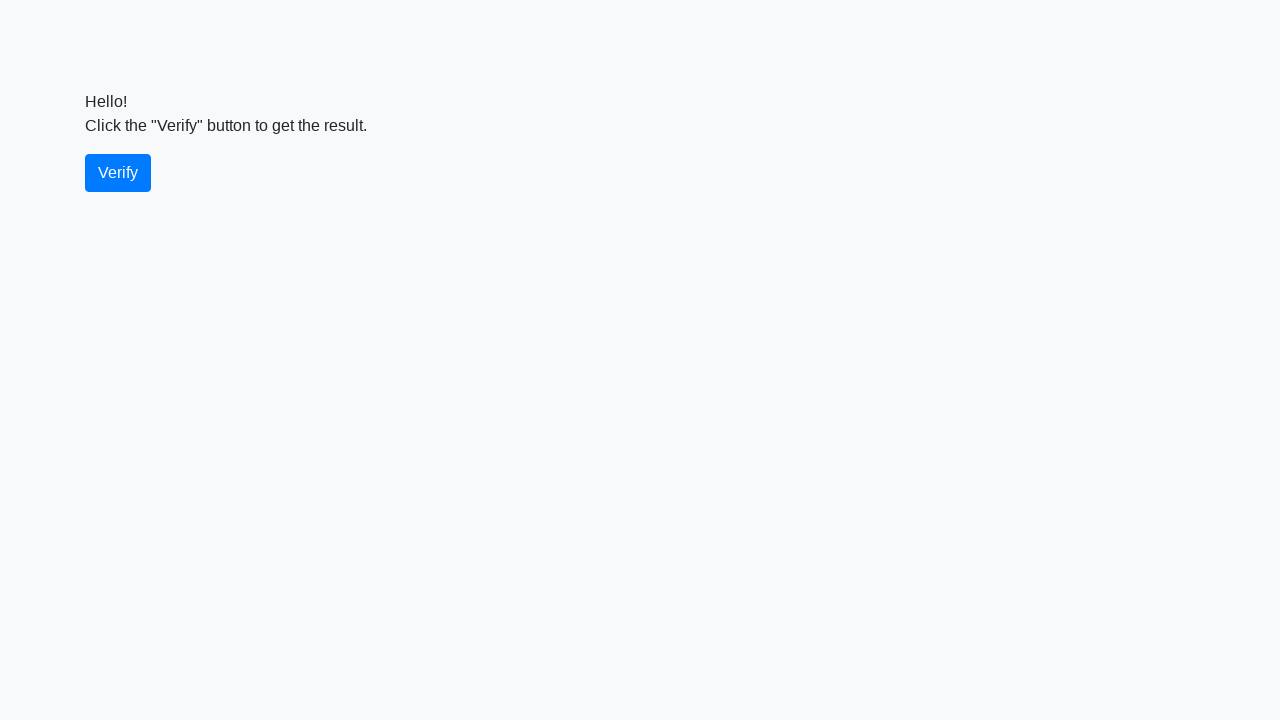

Clicked the verify button at (118, 173) on #verify
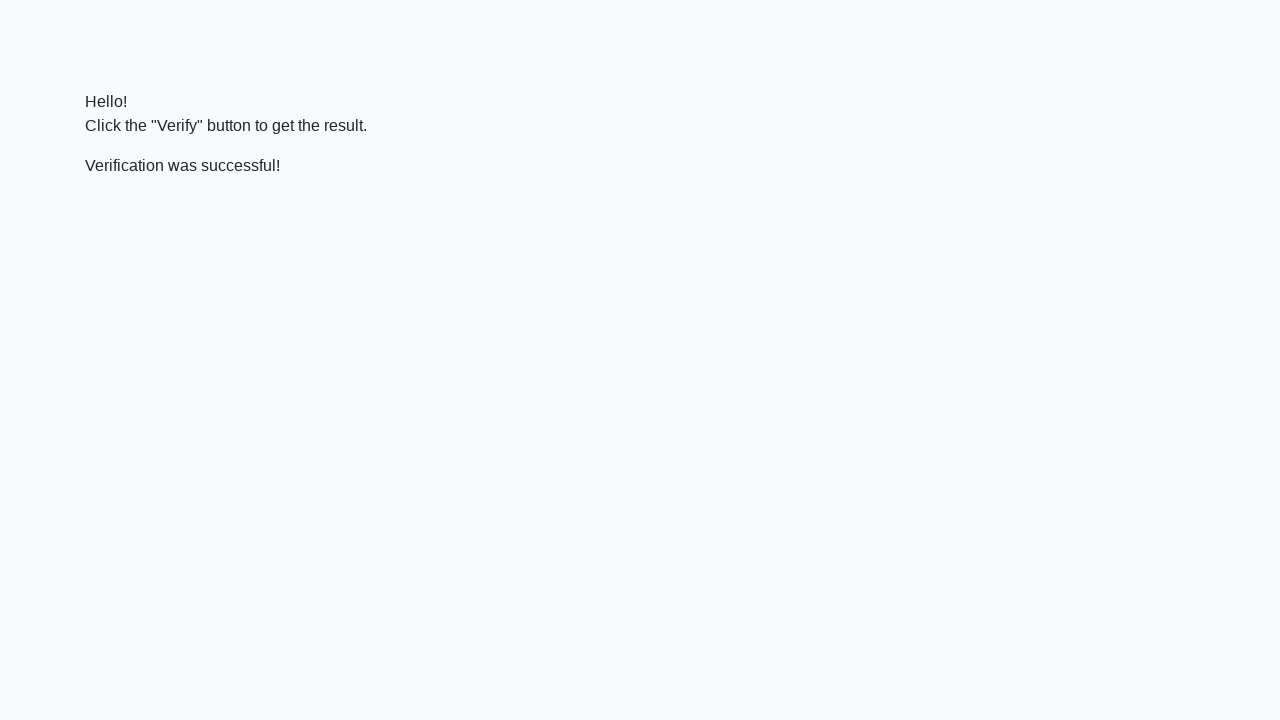

Waited for success message to appear
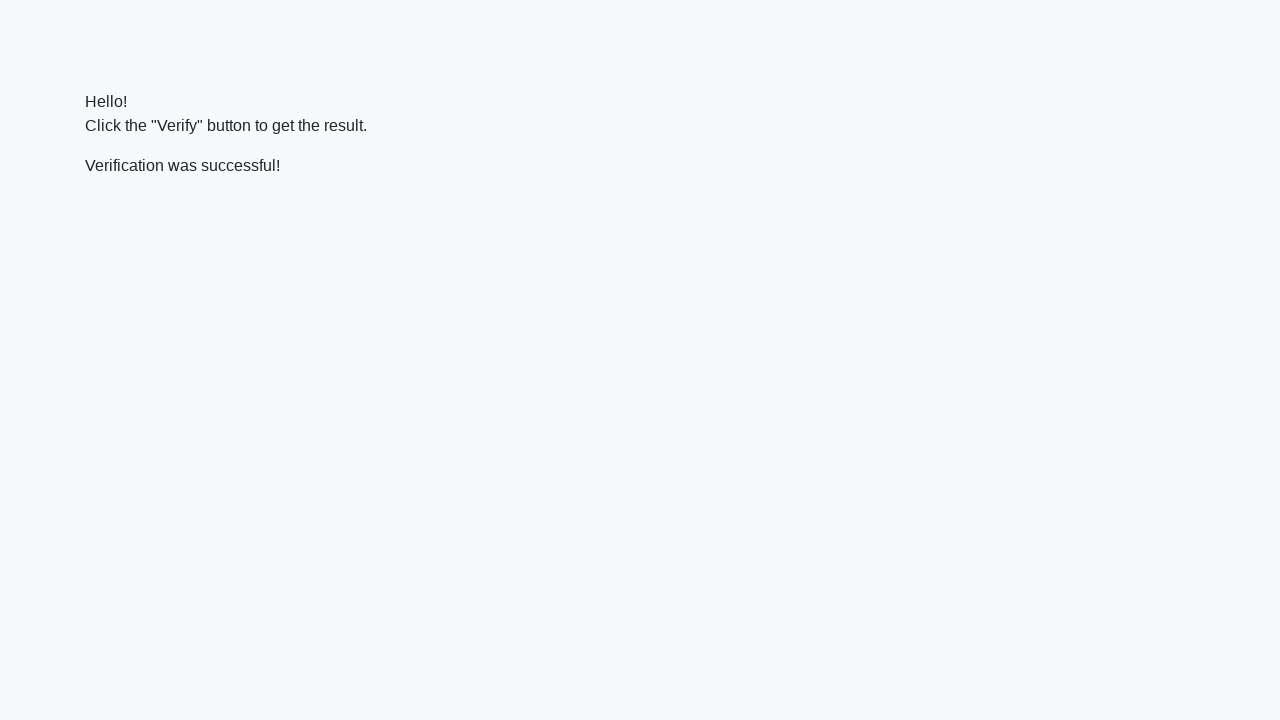

Located the success message element
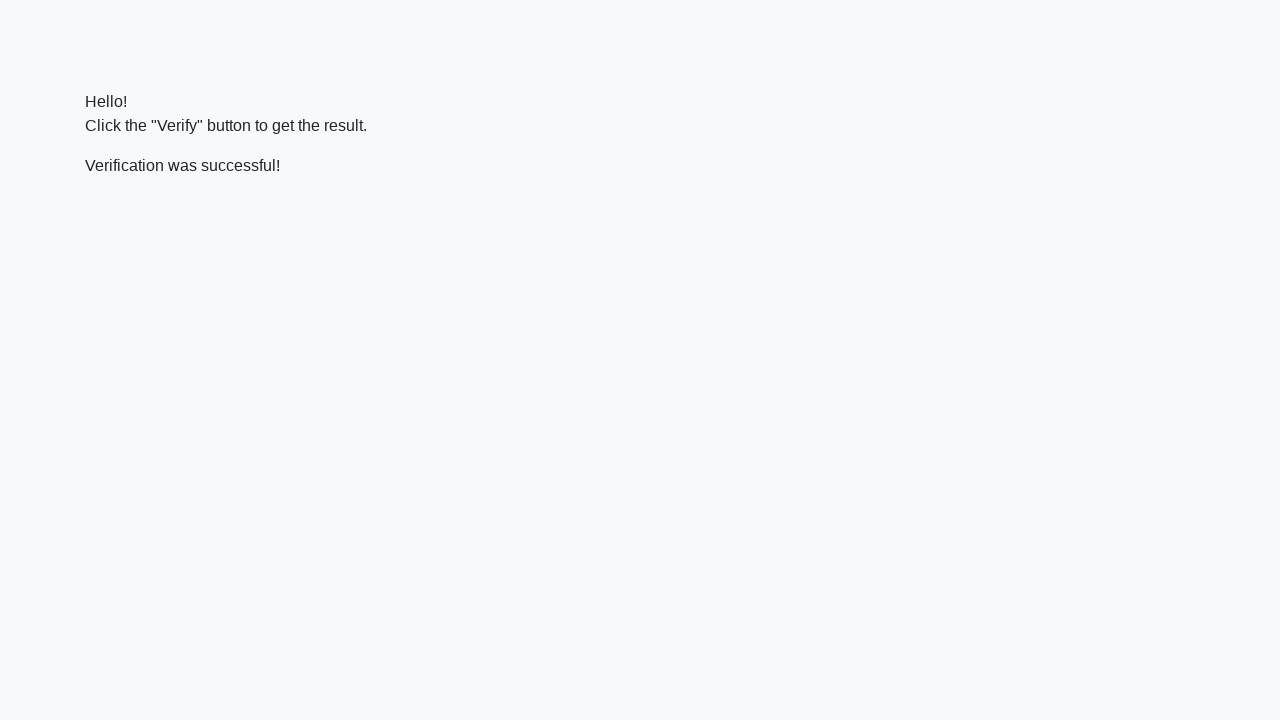

Verified that 'successful' text is present in the message
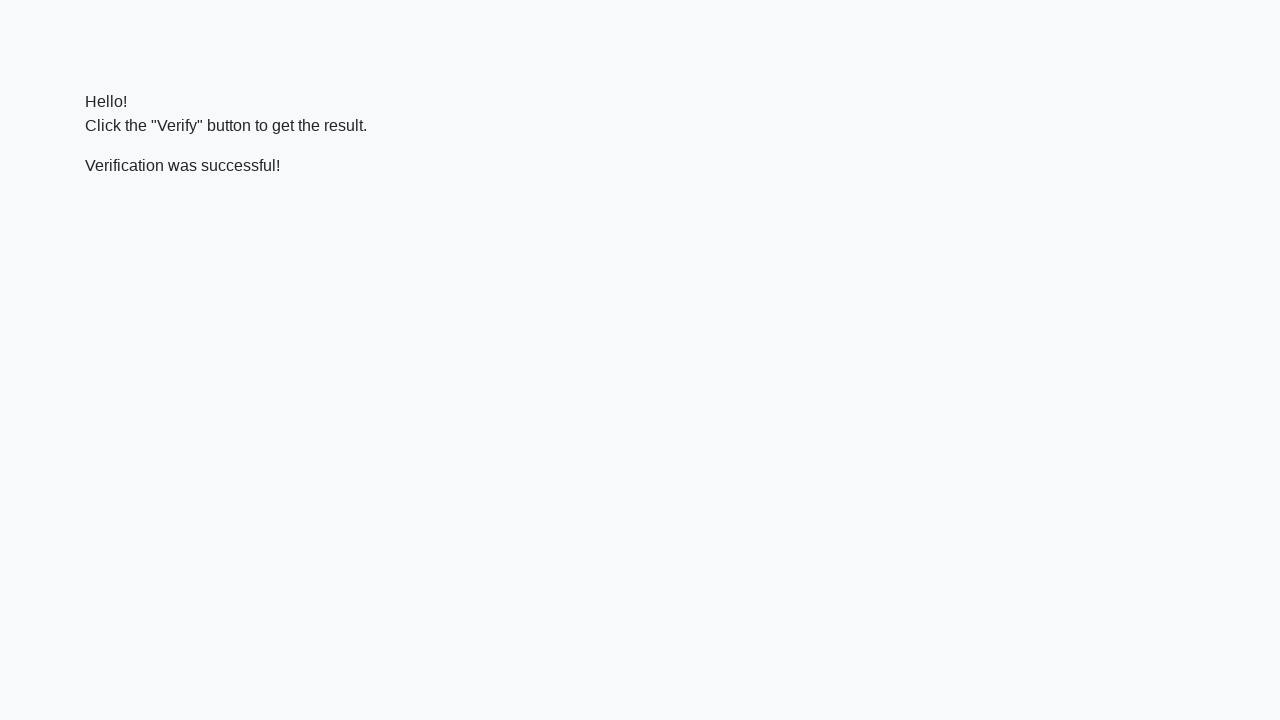

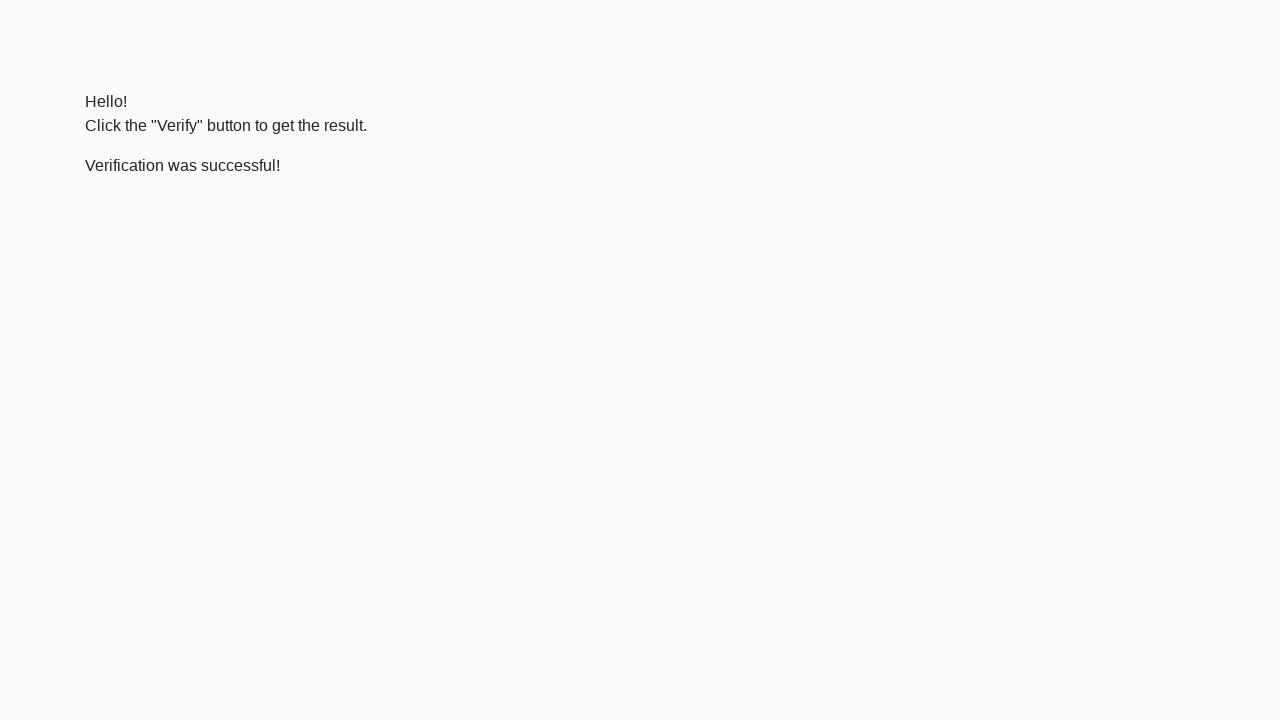